Tests adding todo items by filling the input field and pressing Enter, then verifying items appear in the list

Starting URL: https://demo.playwright.dev/todomvc

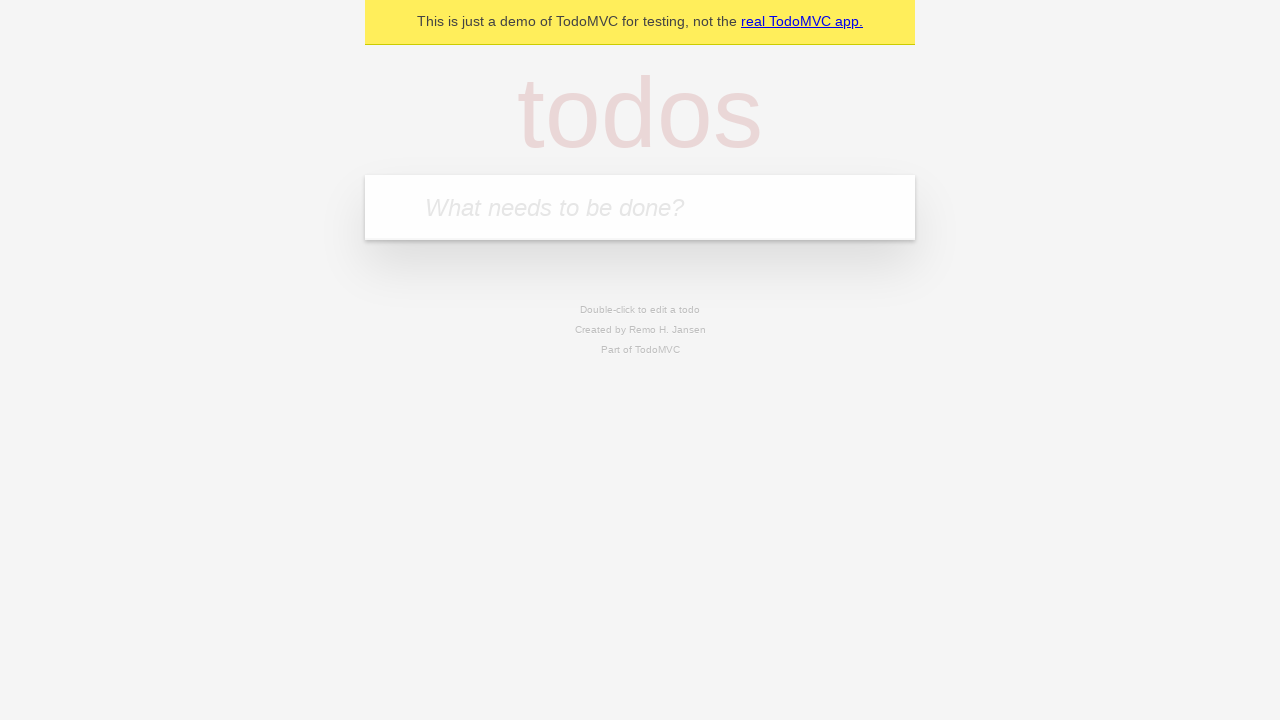

Located the todo input field with placeholder 'What needs to be done?'
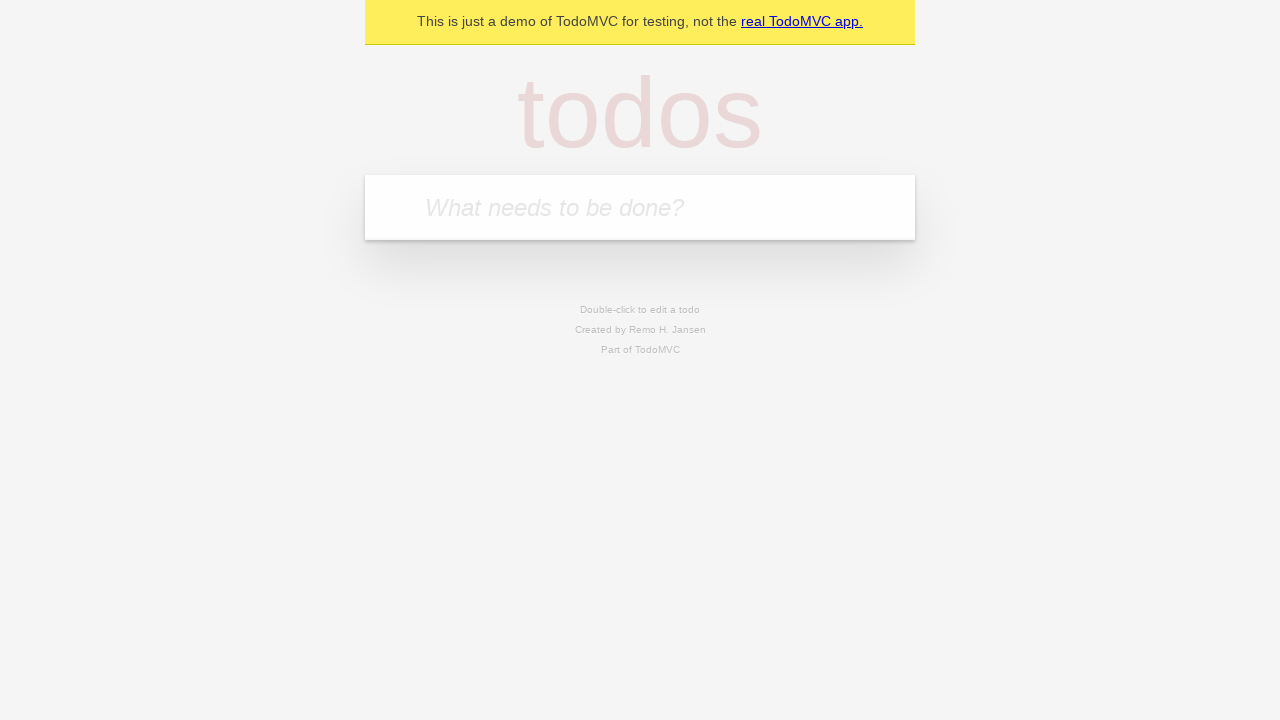

Filled input field with first todo item 'buy some cheese' on internal:attr=[placeholder="What needs to be done?"i]
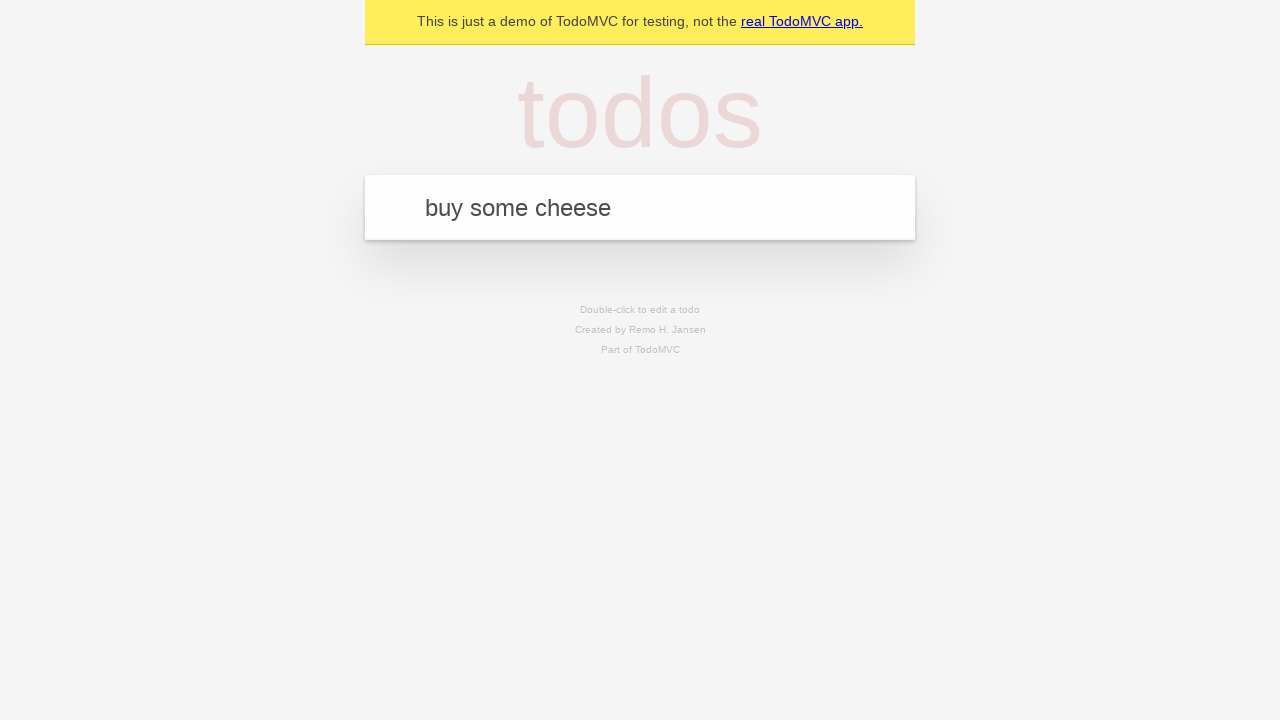

Pressed Enter to submit first todo item on internal:attr=[placeholder="What needs to be done?"i]
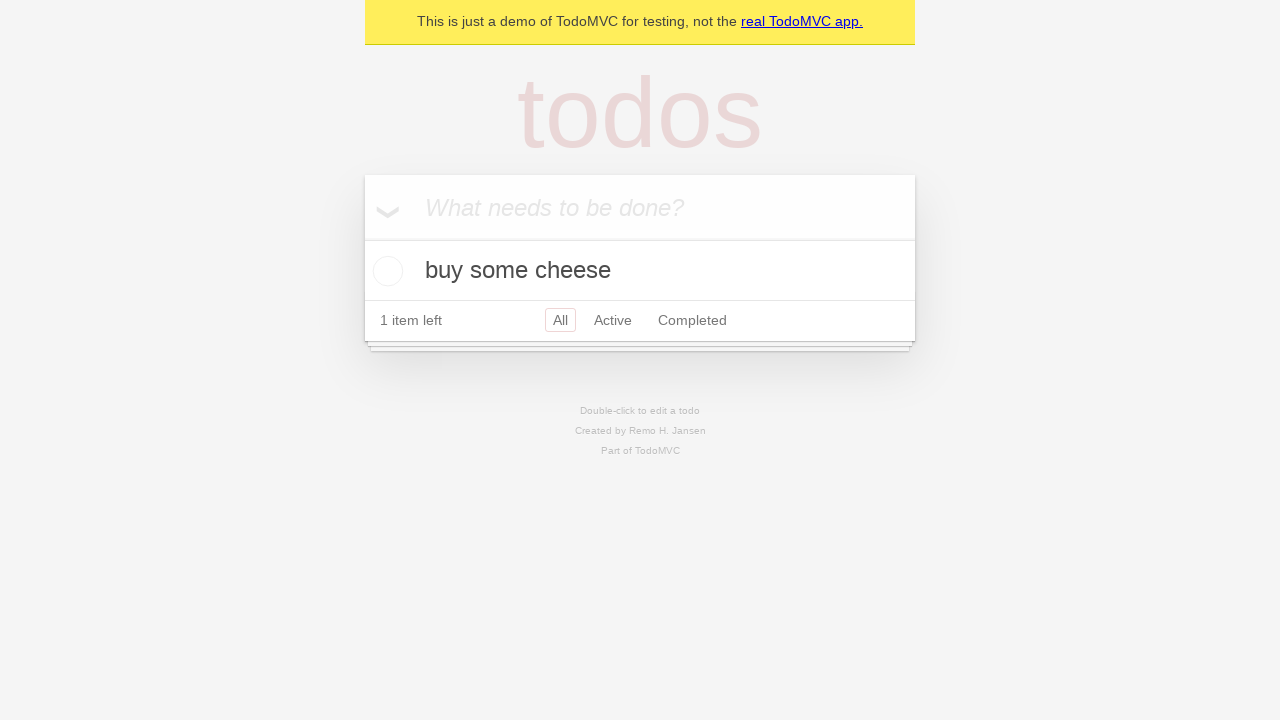

First todo item appeared in the list
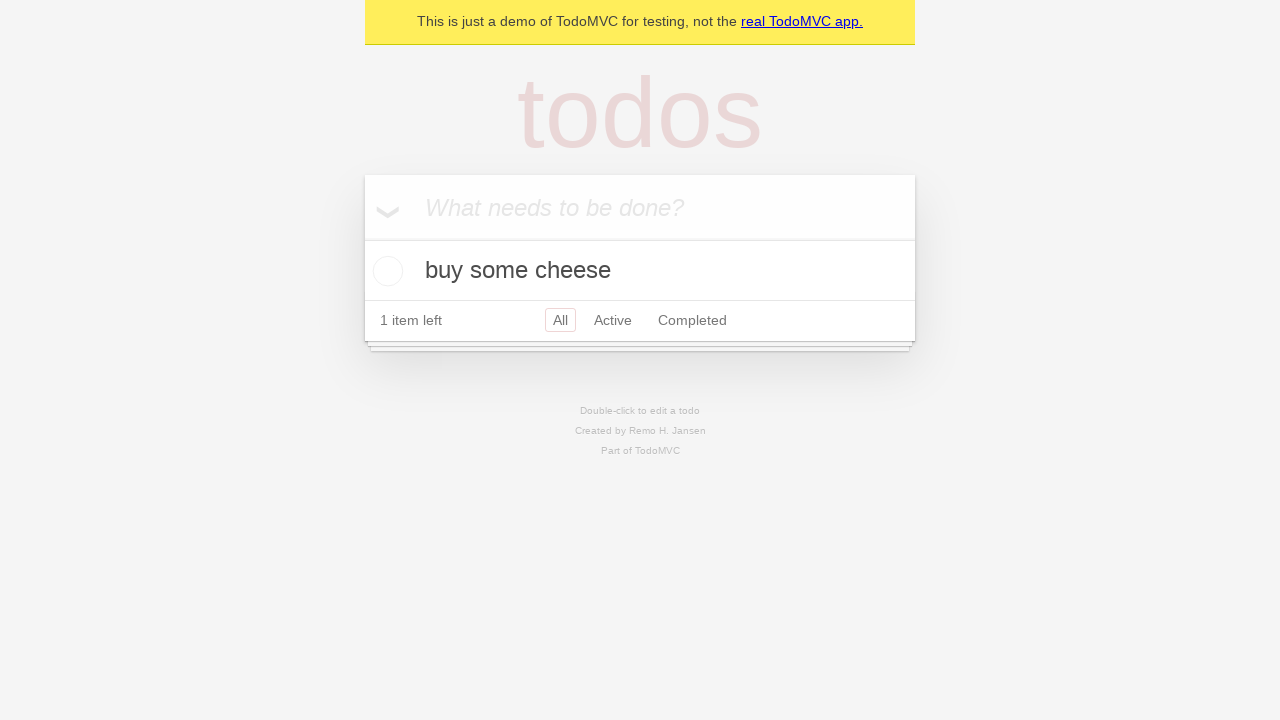

Filled input field with second todo item 'feed the cat' on internal:attr=[placeholder="What needs to be done?"i]
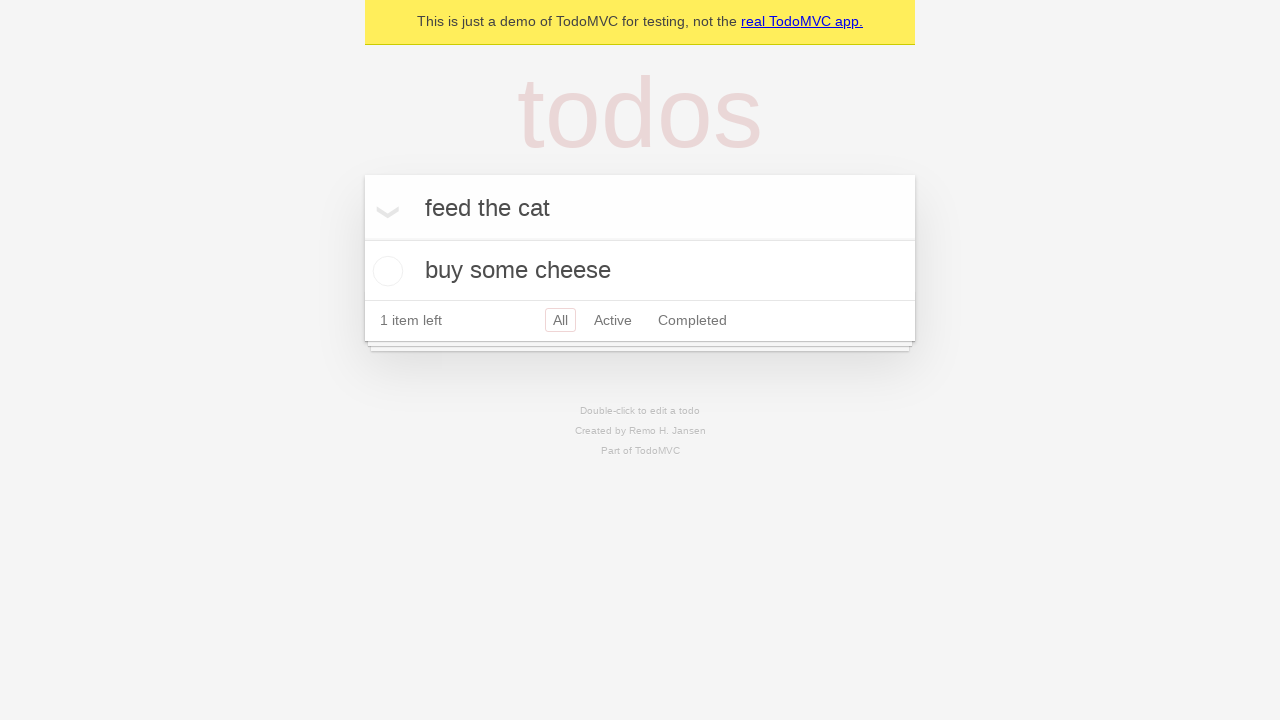

Pressed Enter to submit second todo item on internal:attr=[placeholder="What needs to be done?"i]
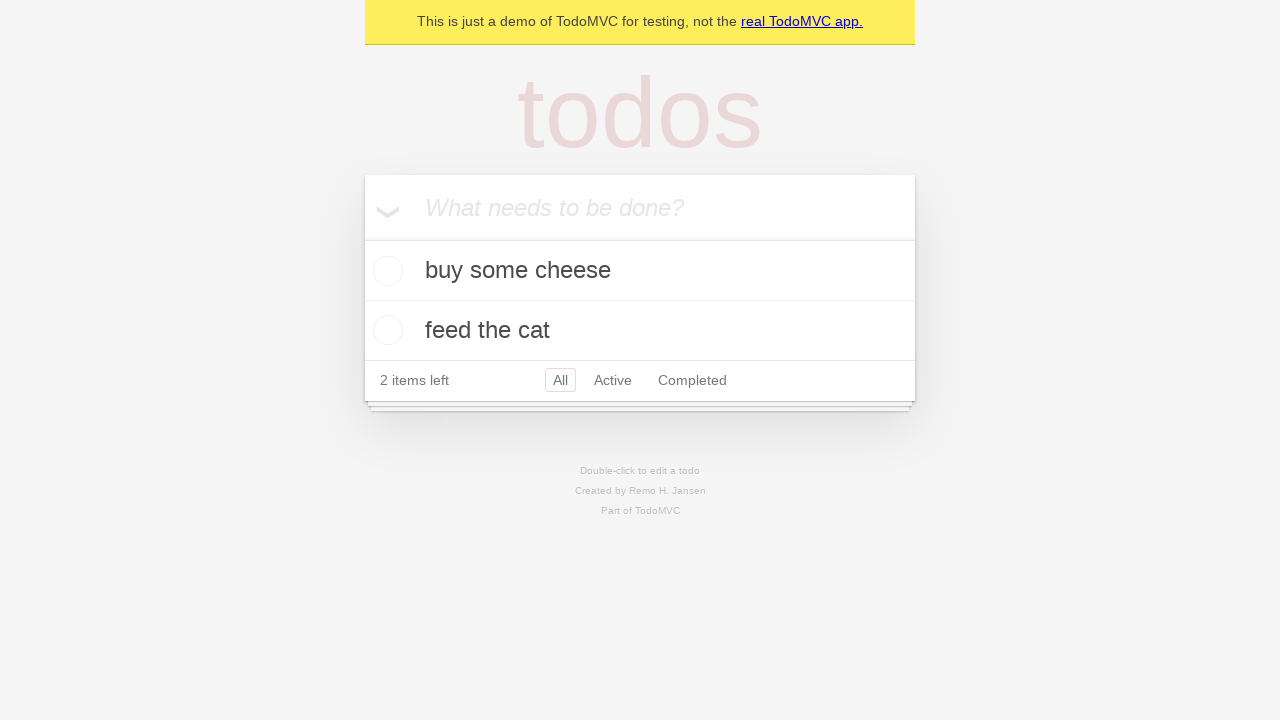

Both todo items are visible in the list
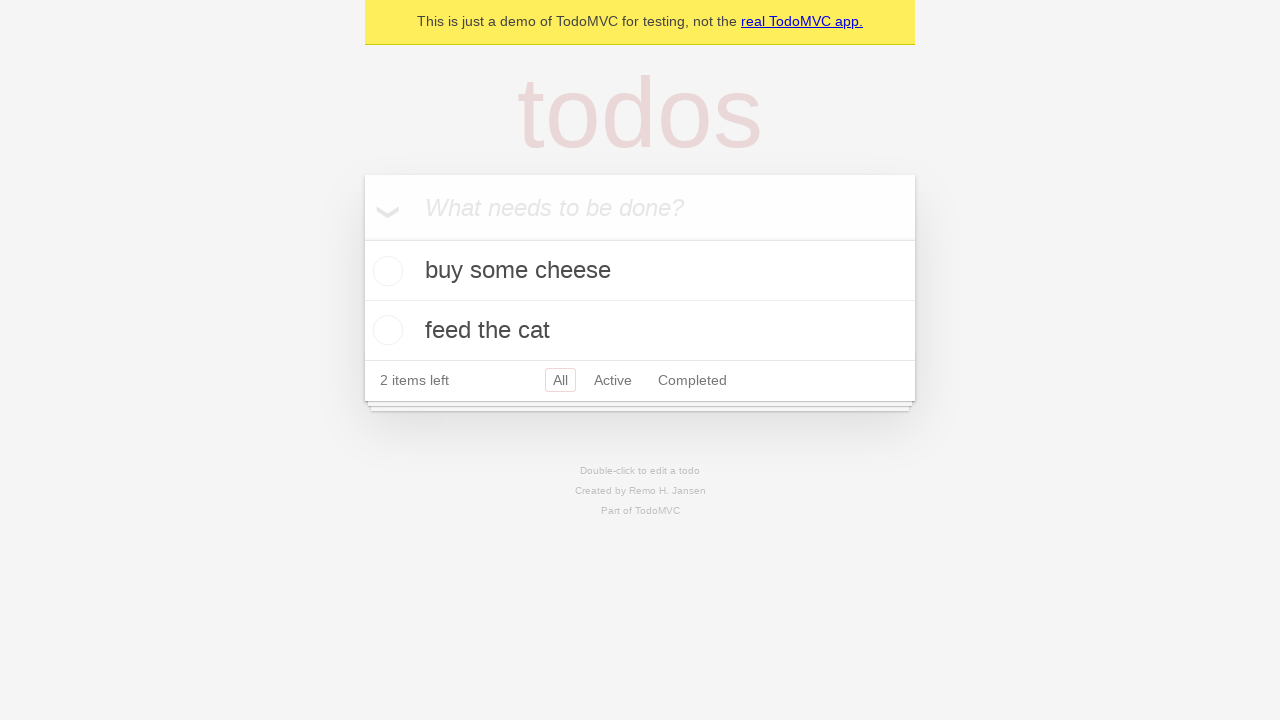

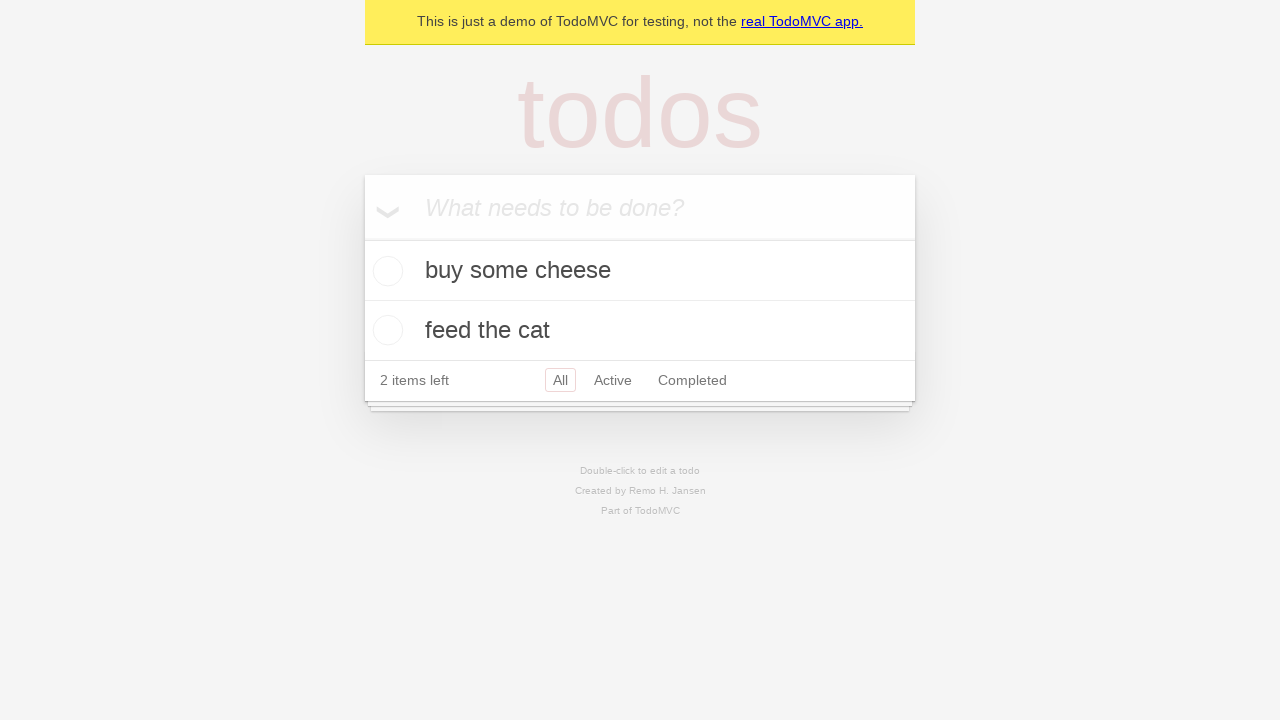